Opens the shopping website, enters text in the email input field, and verifies page title (negative test expecting title mismatch)

Starting URL: https://rahulshettyacademy.com/client/

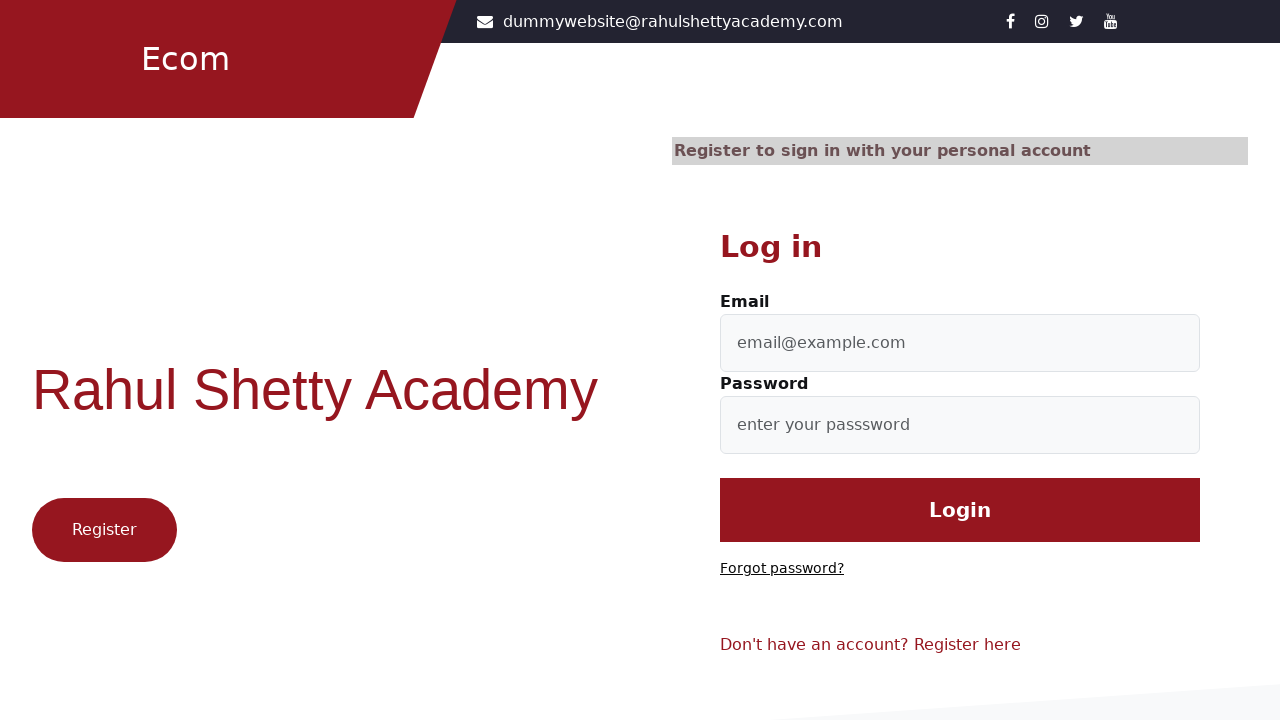

Waited for email input field to be visible
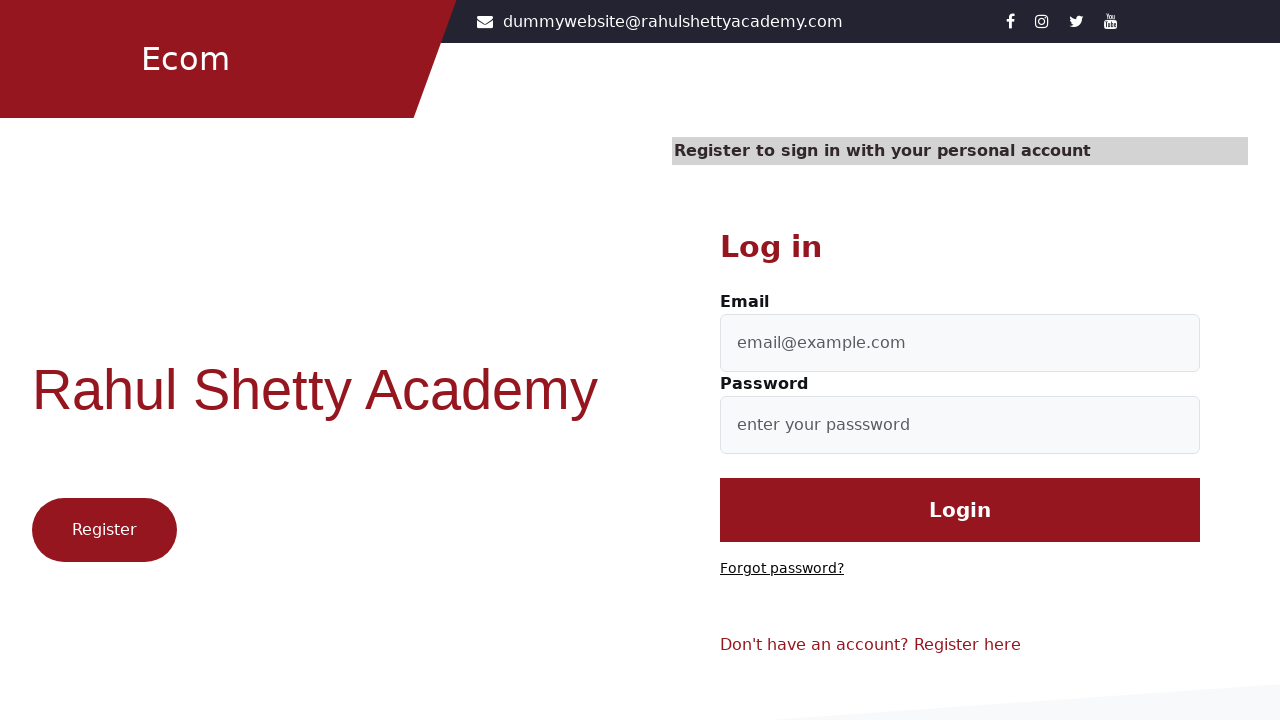

Entered 'OpenBrowserShopNegatvie' in email input field on //div[@class='form-group']/input
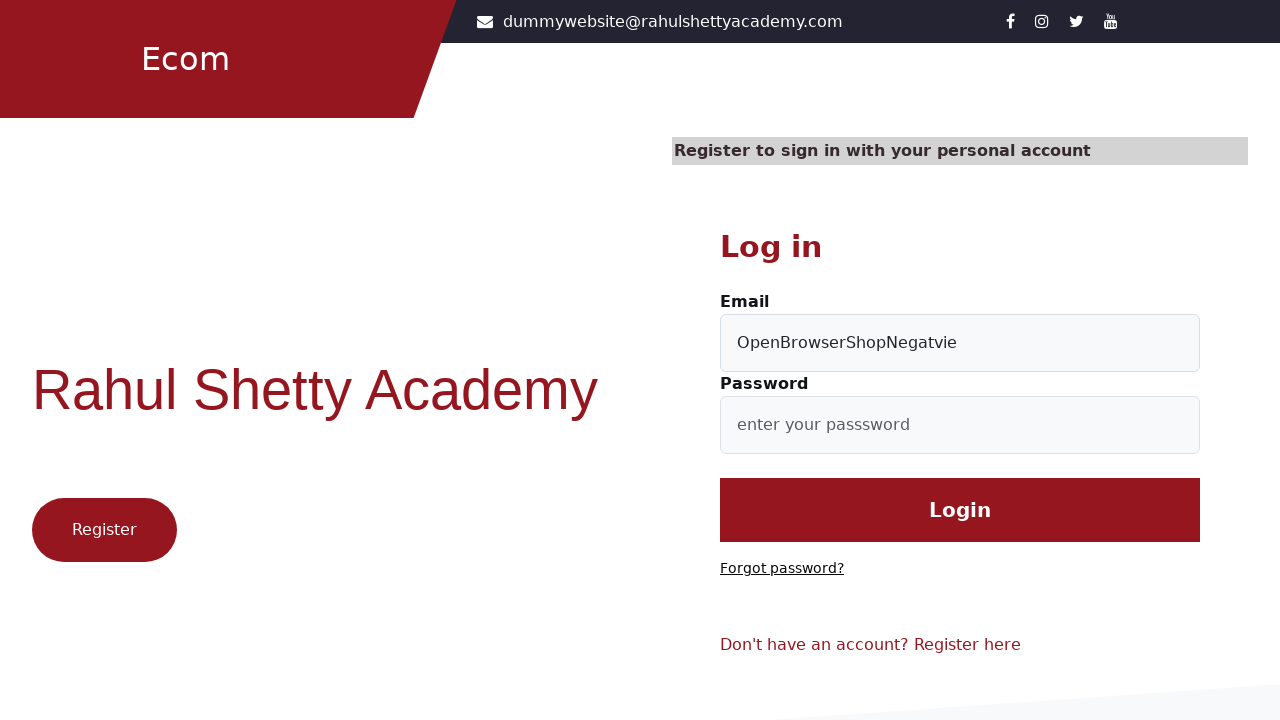

Retrieved page title: 'Let's Shop' (negative test - expecting title mismatch)
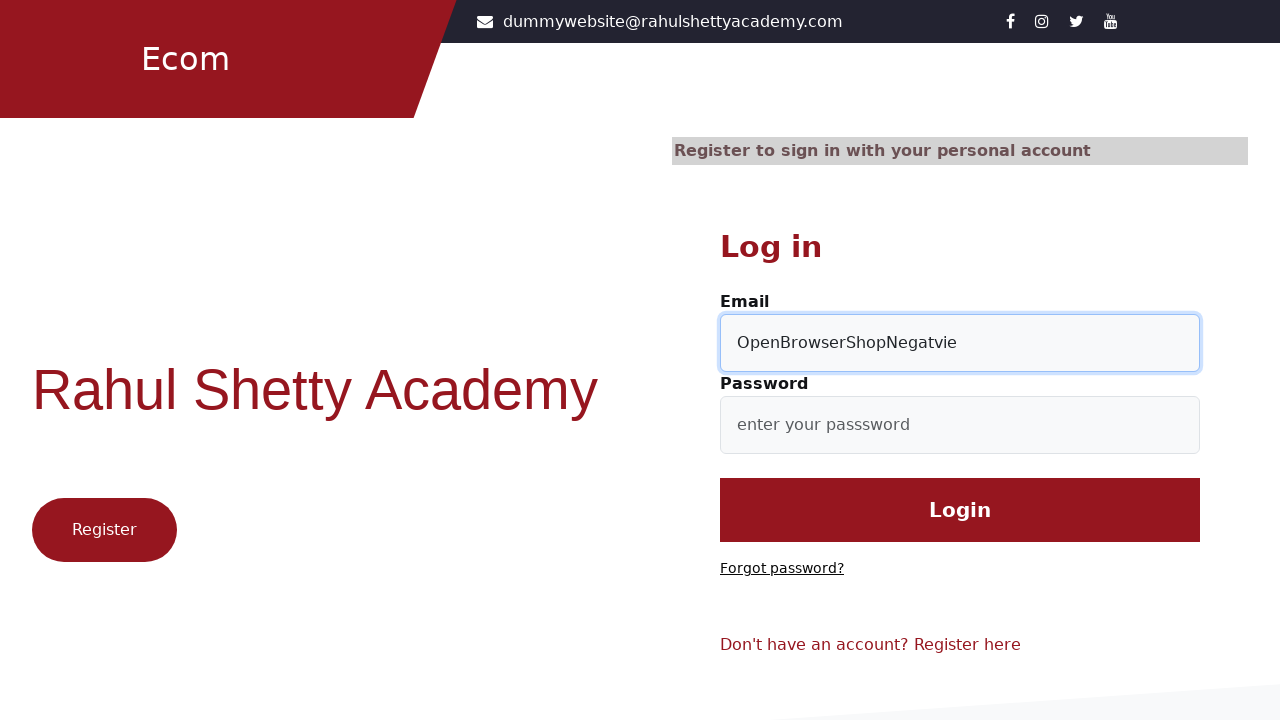

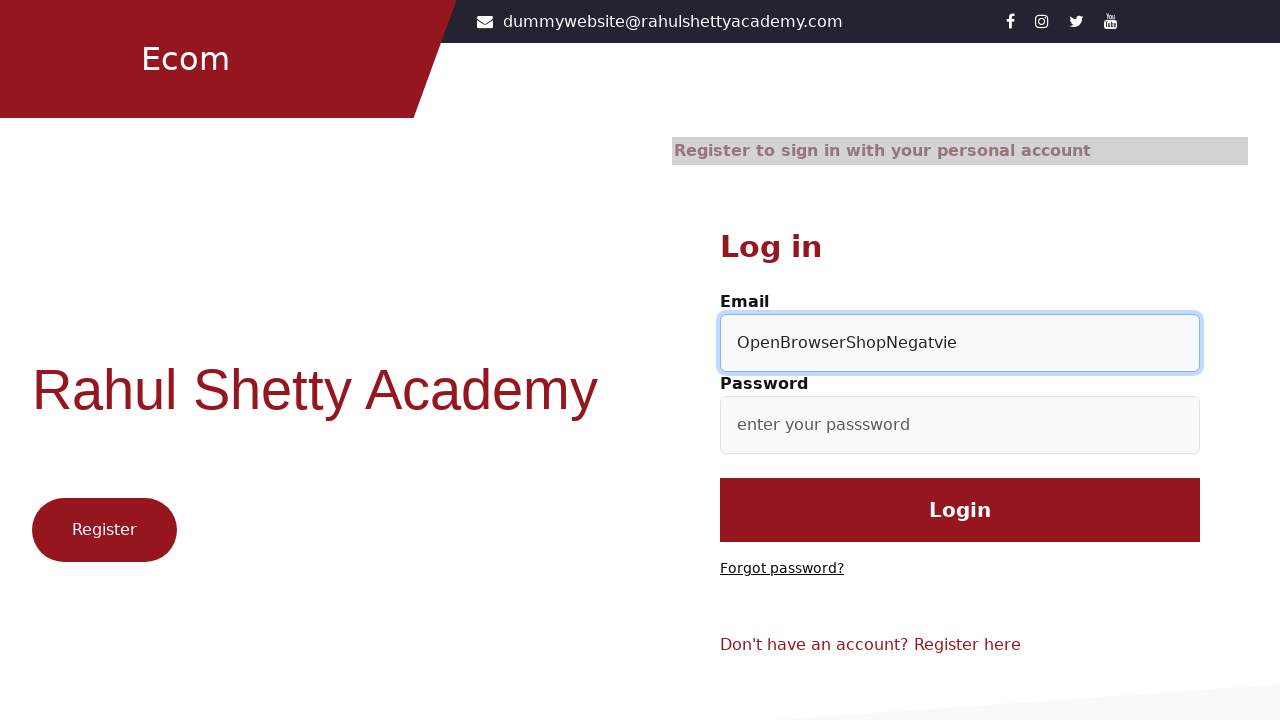